Tests canvas drawing functionality by performing mouse actions to draw a signature pattern on a signature pad demo page, including click, drag, and release operations.

Starting URL: https://szimek.github.io/signature_pad/

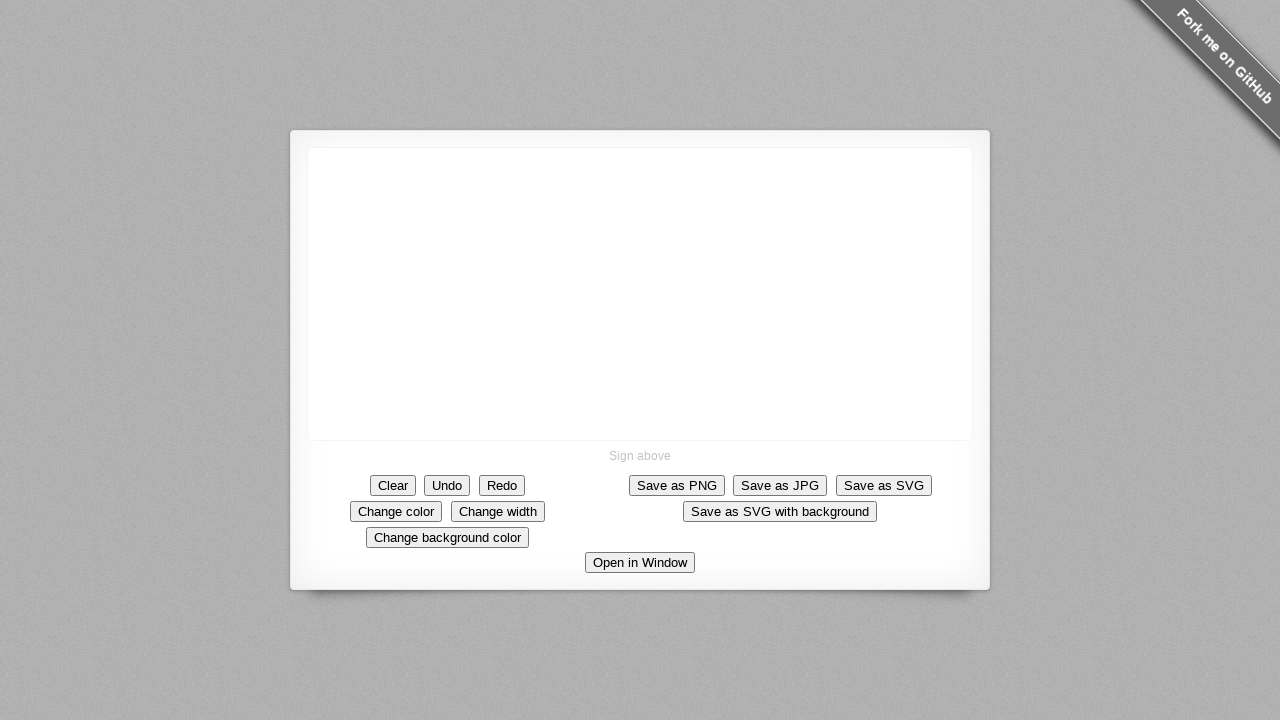

Canvas element became visible
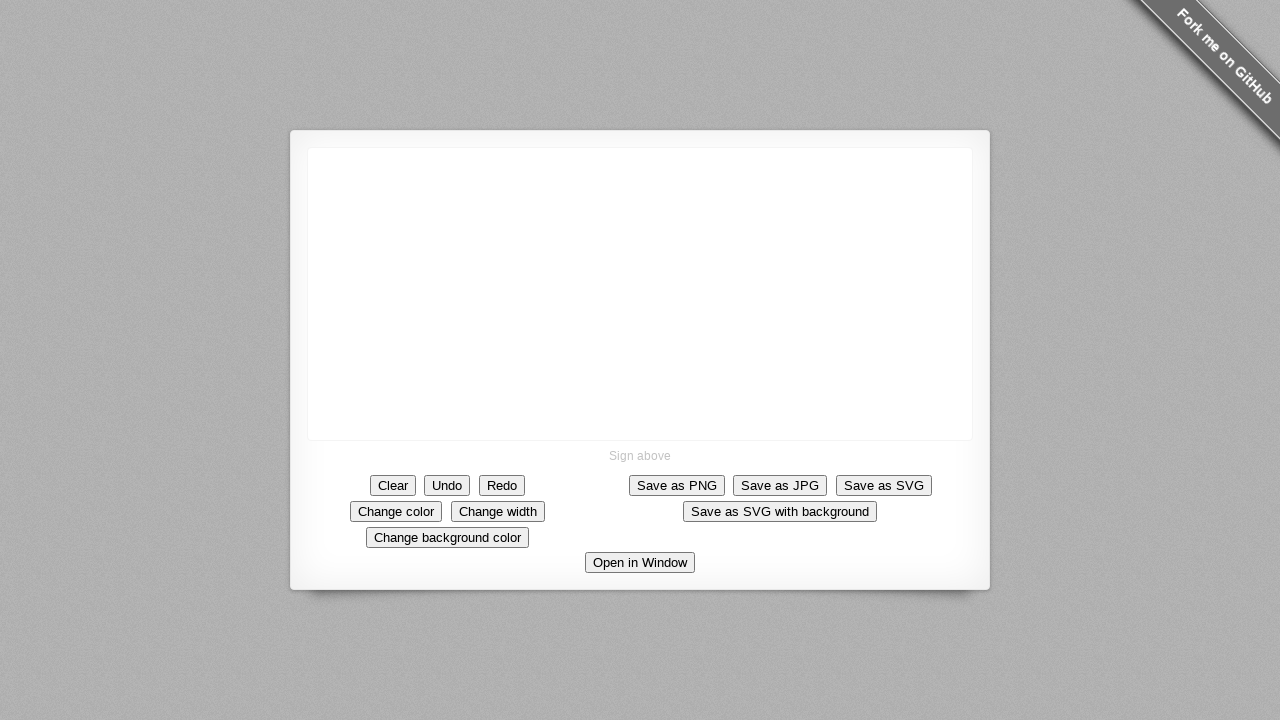

Retrieved canvas bounding box
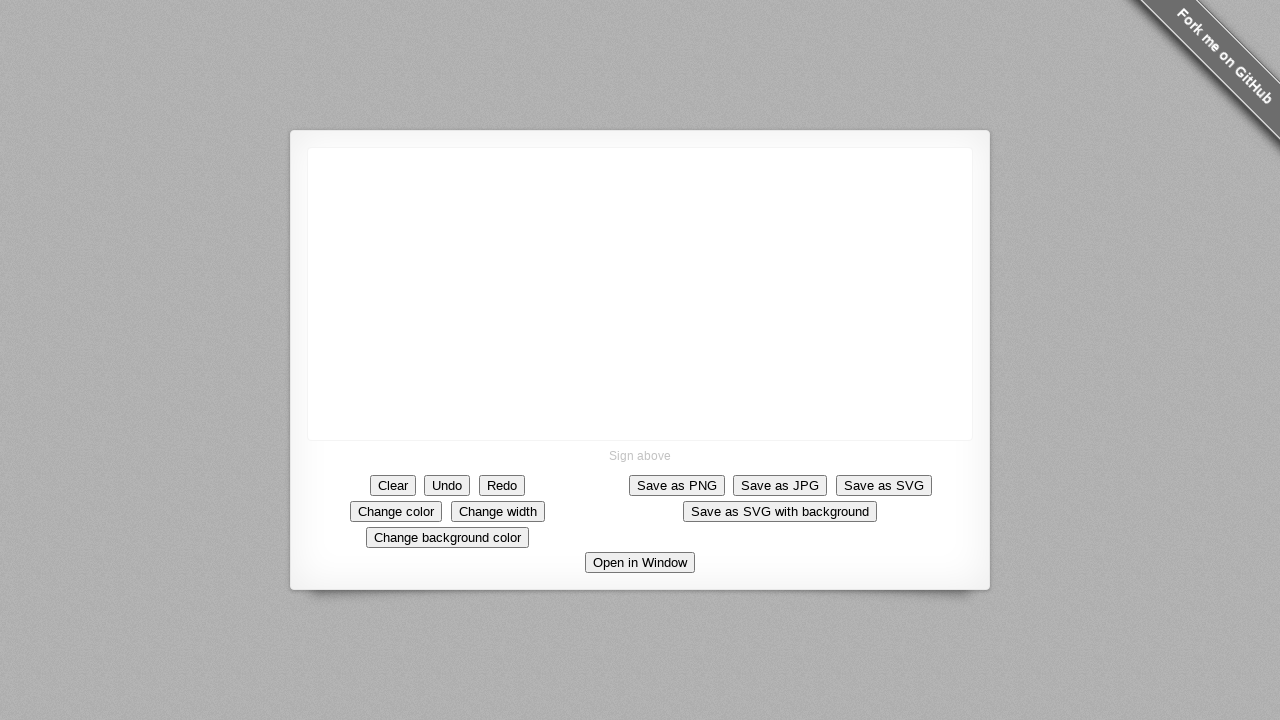

Clicked on canvas to focus at (640, 294) on canvas >> nth=0
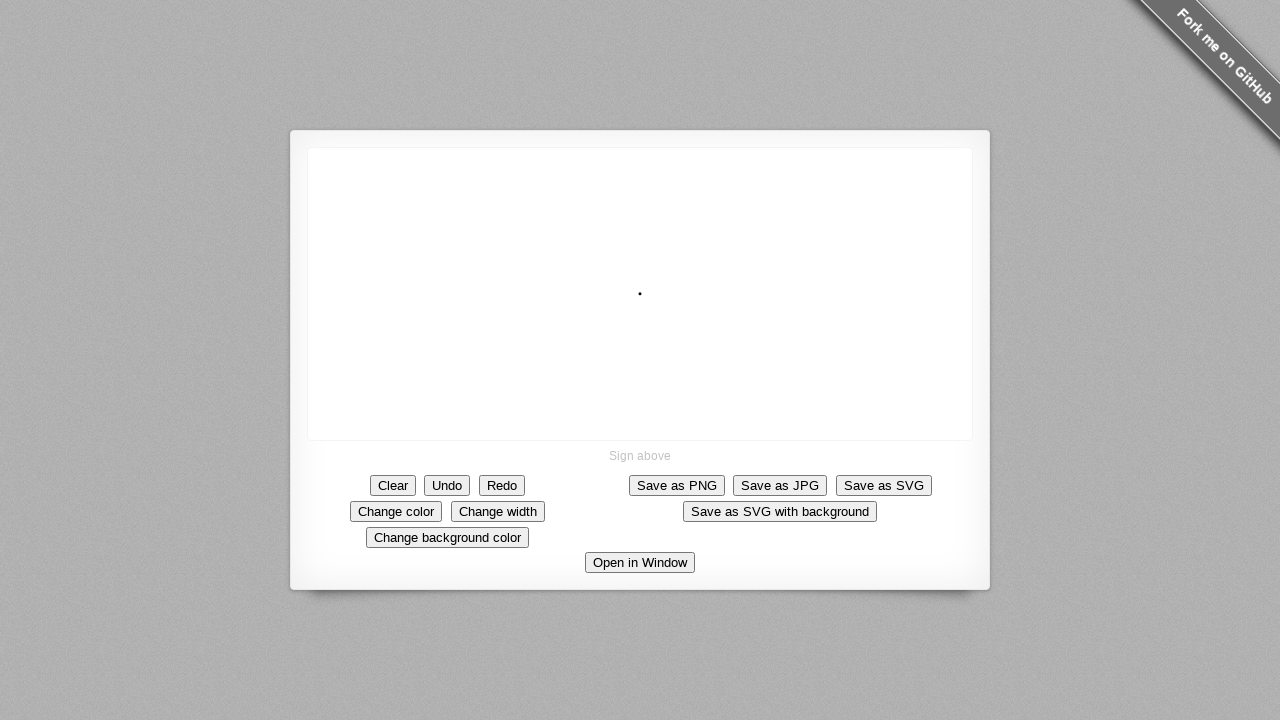

Moved mouse to starting position at (648, 302)
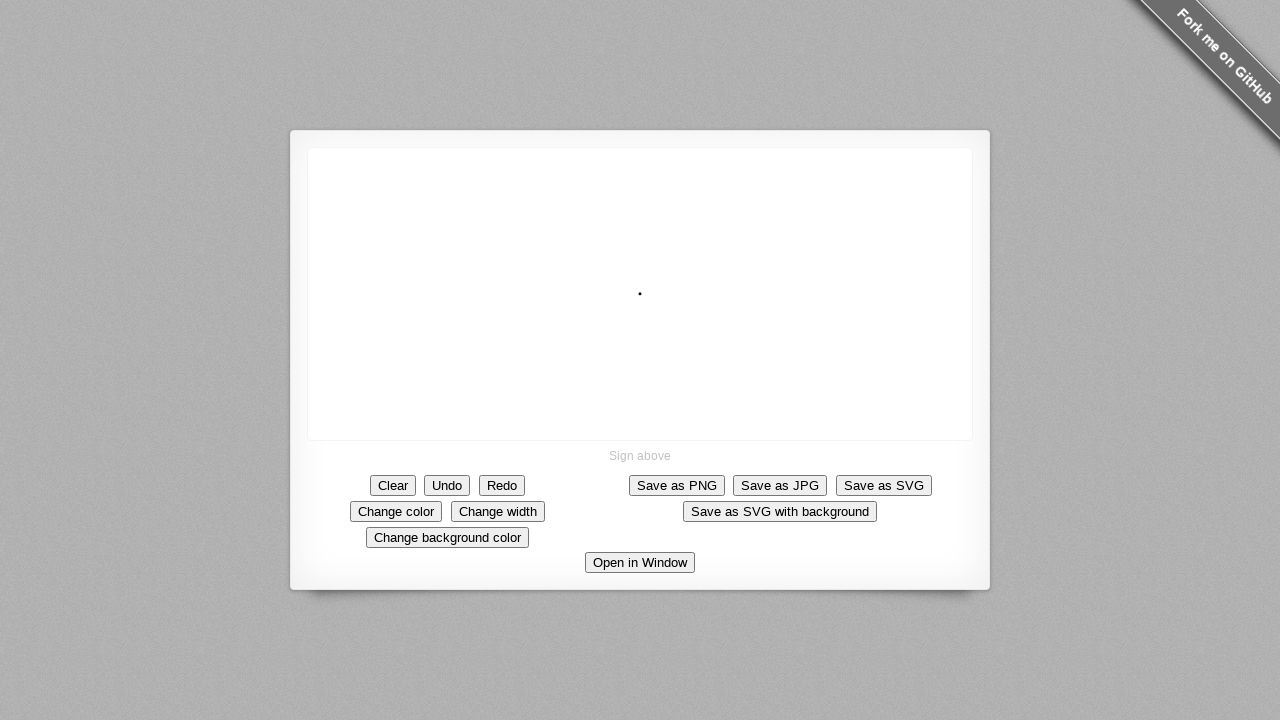

Pressed down mouse button to start drawing at (648, 302)
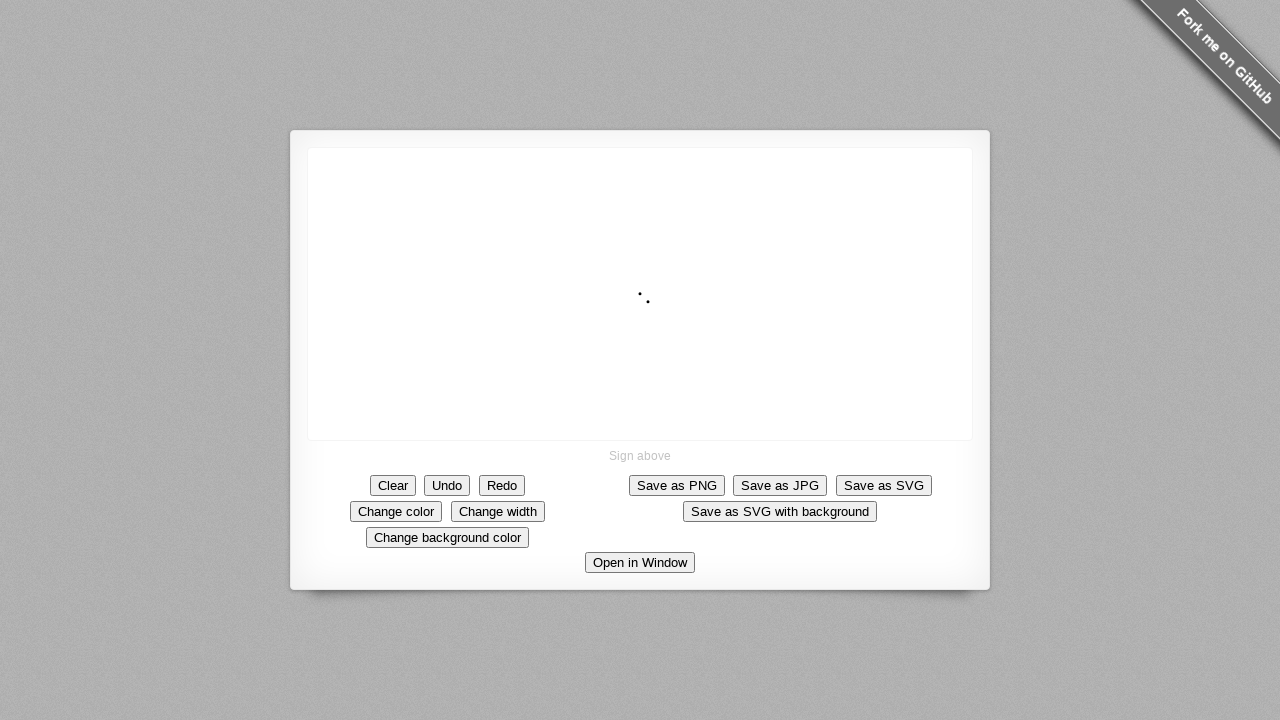

Drew right-down diagonal line at (768, 422)
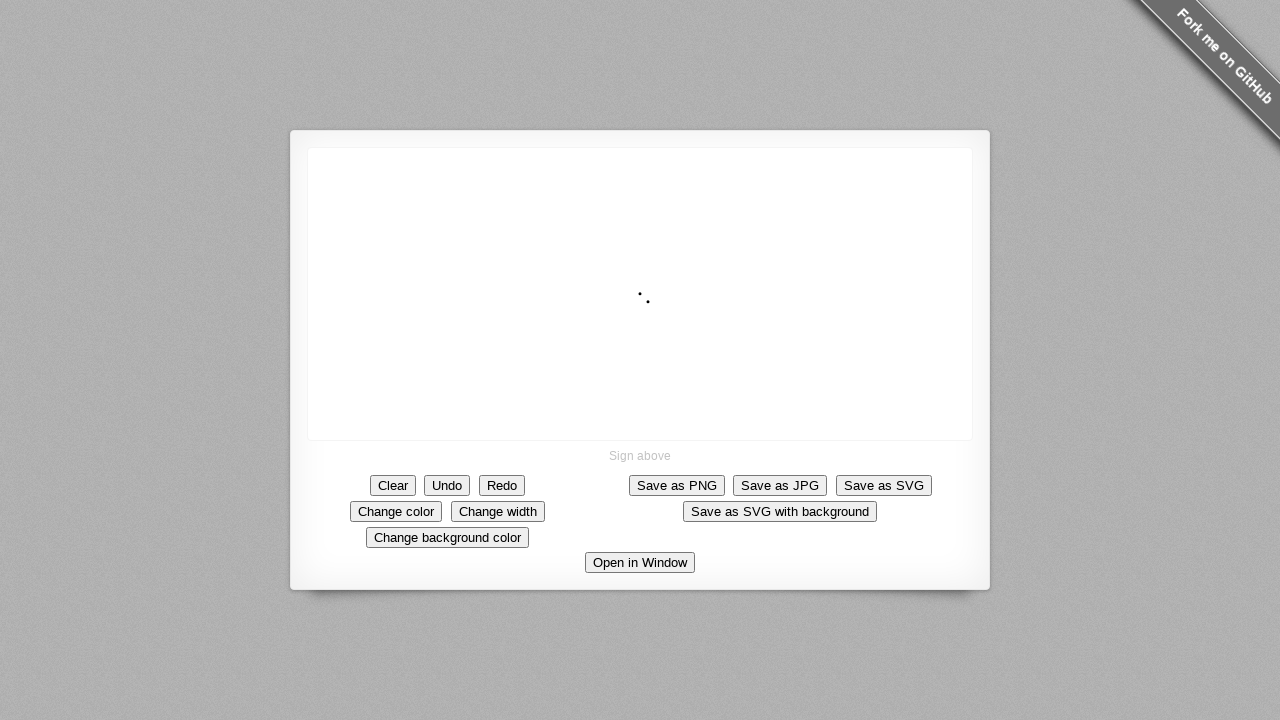

Drew left-down line segment at (648, 542)
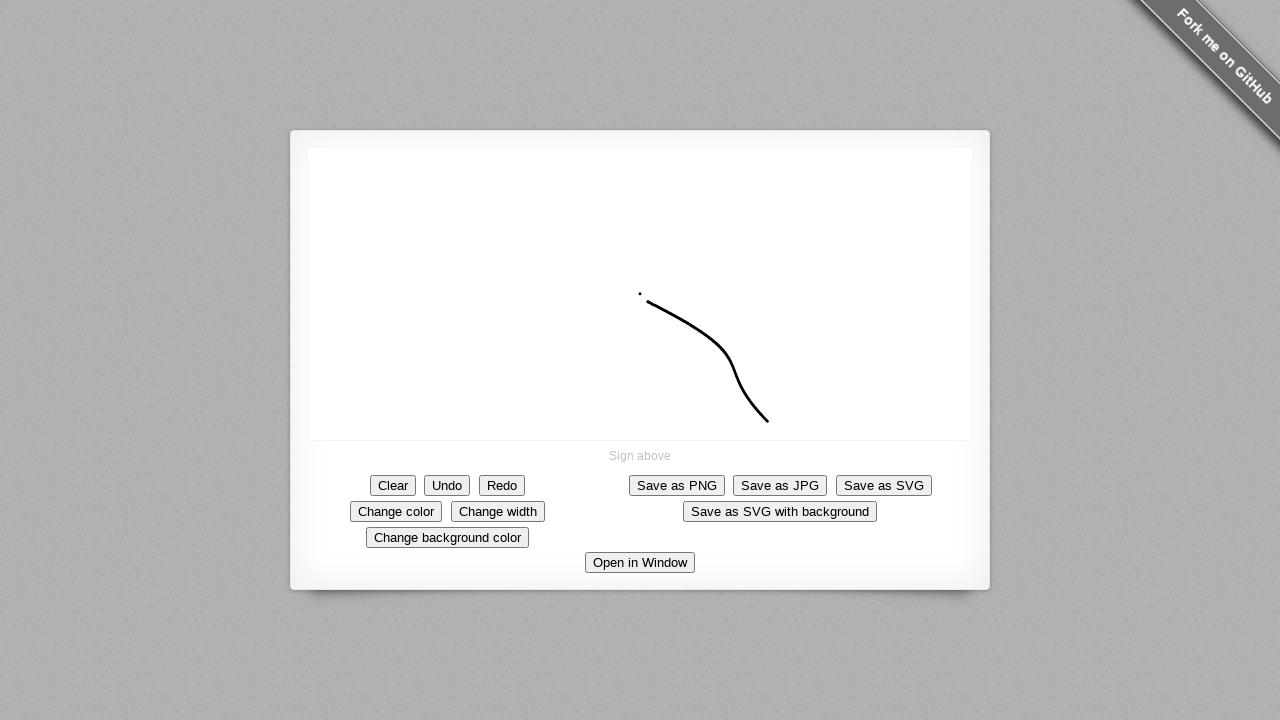

Drew left-up line segment at (528, 422)
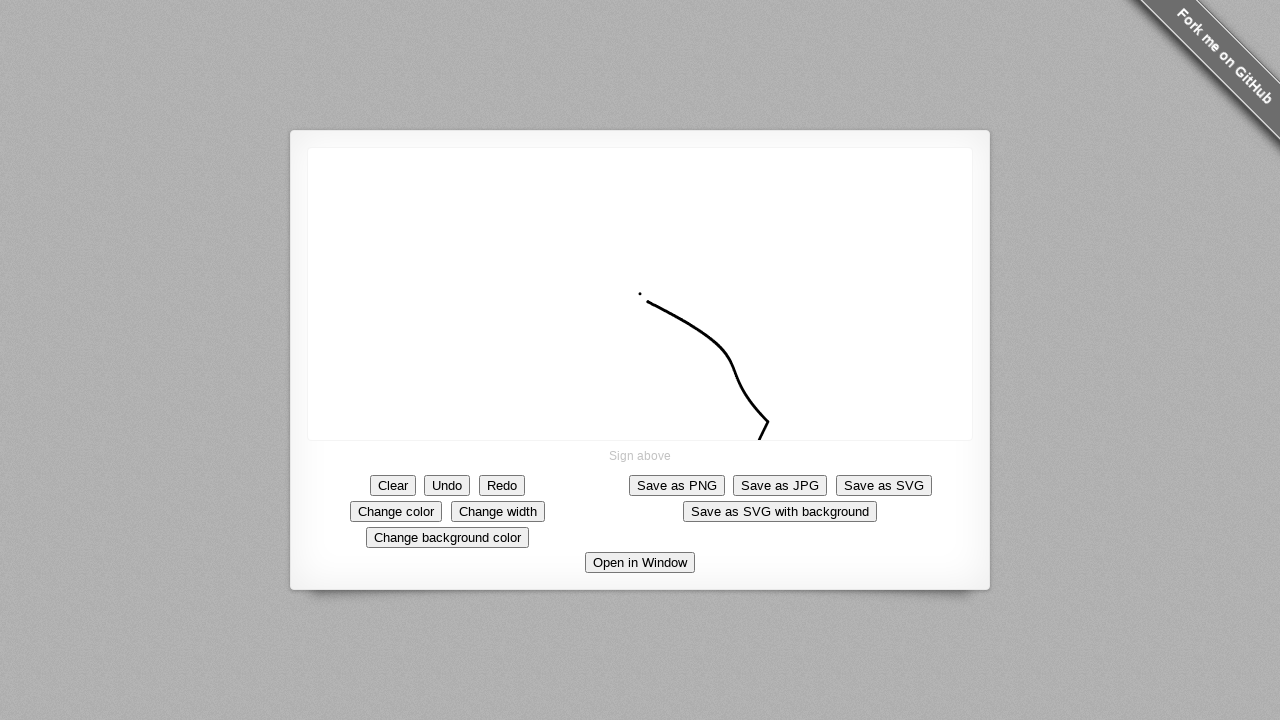

Applied small adjustment to signature pattern at (536, 430)
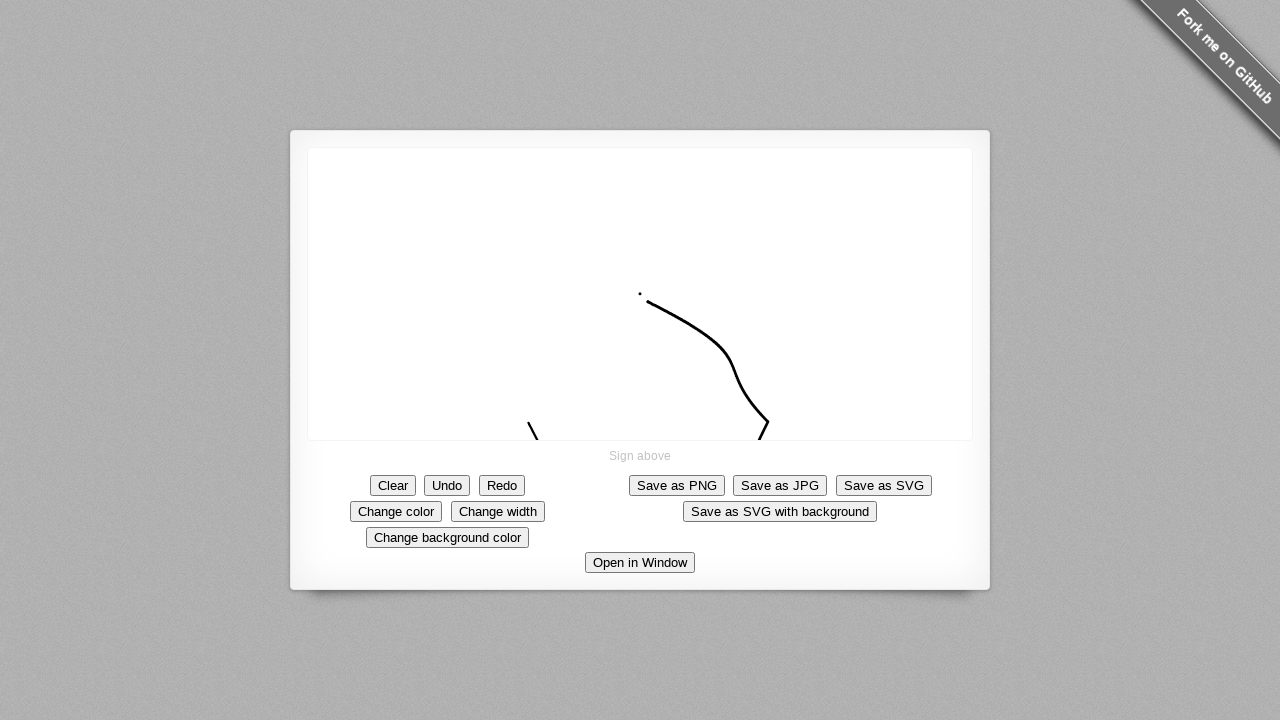

Released mouse button to complete drawing at (536, 430)
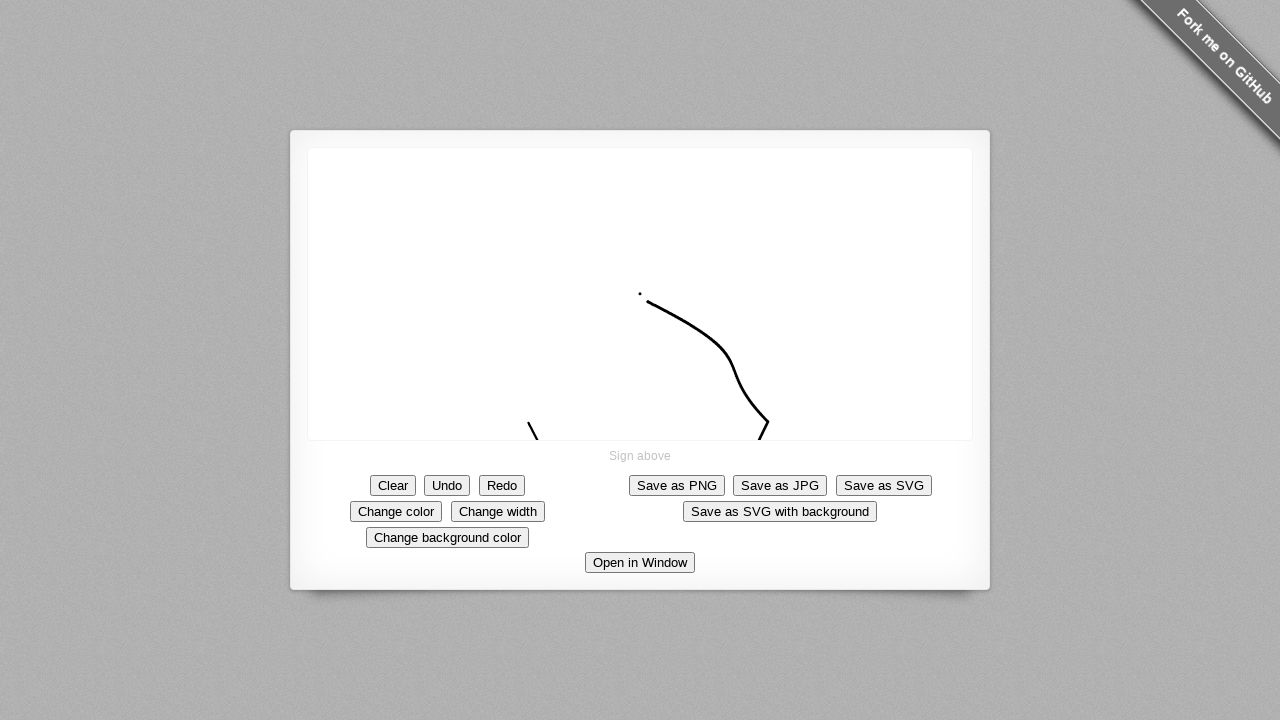

Waited 1 second to observe the drawn signature
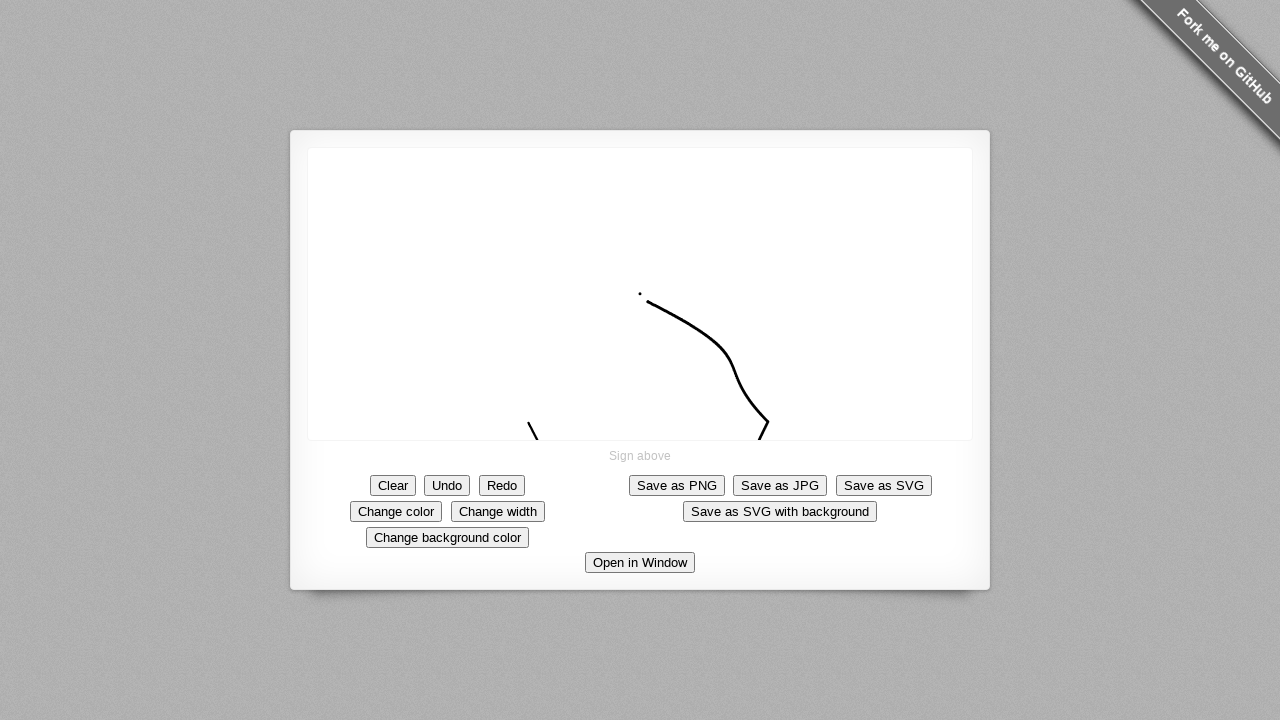

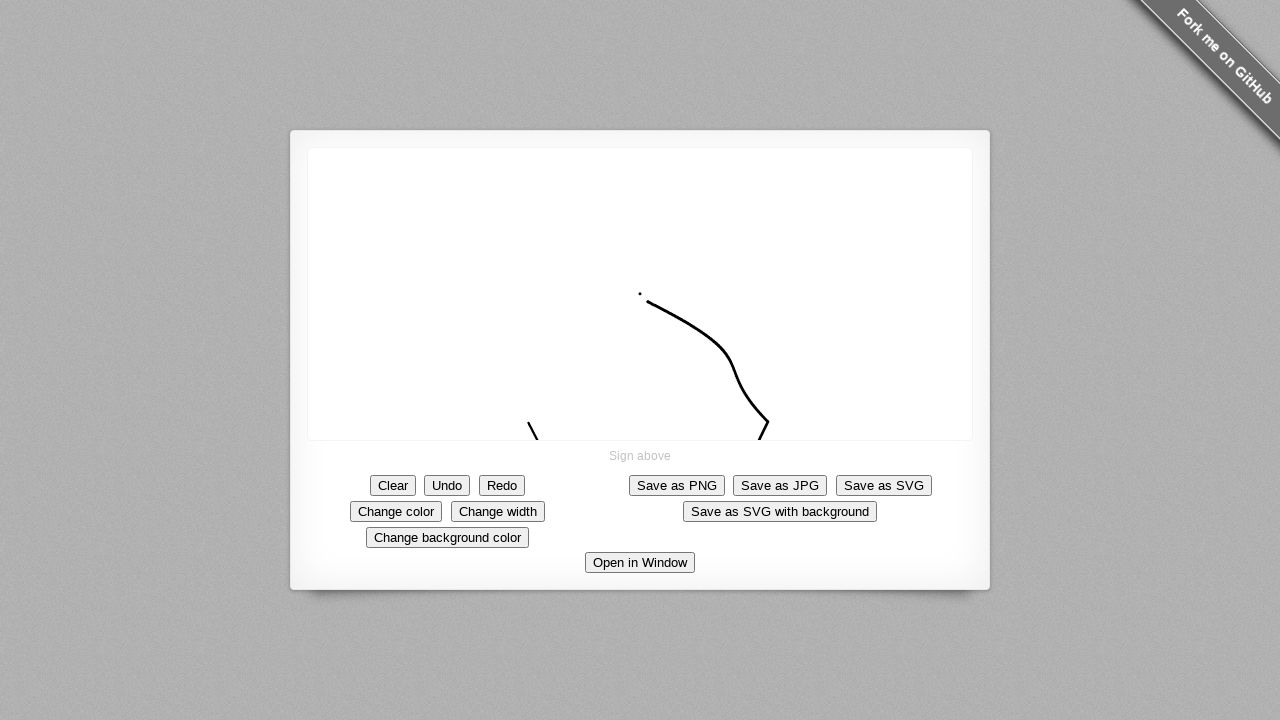